Tests custom toolbar functionality by interacting with text input fields

Starting URL: https://www.leafground.com/

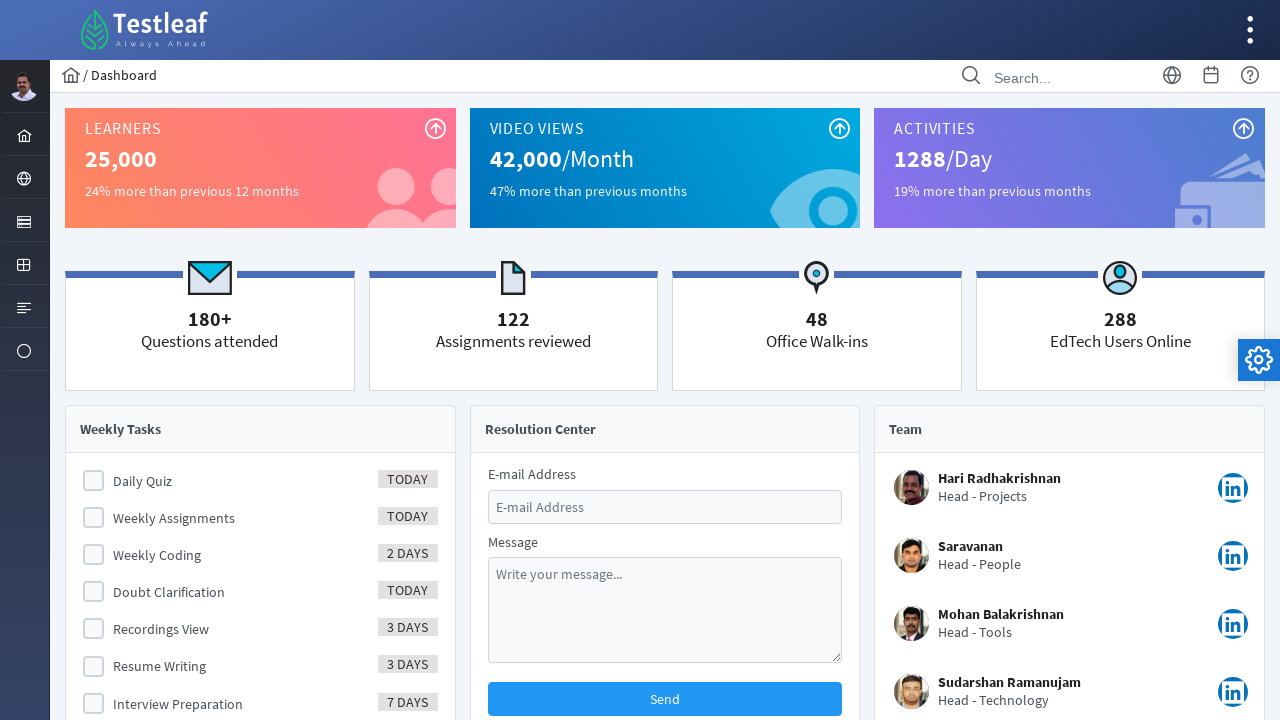

Clicked on Elements menu icon at (24, 222) on xpath=//i[@class='pi pi-server layout-menuitem-icon']
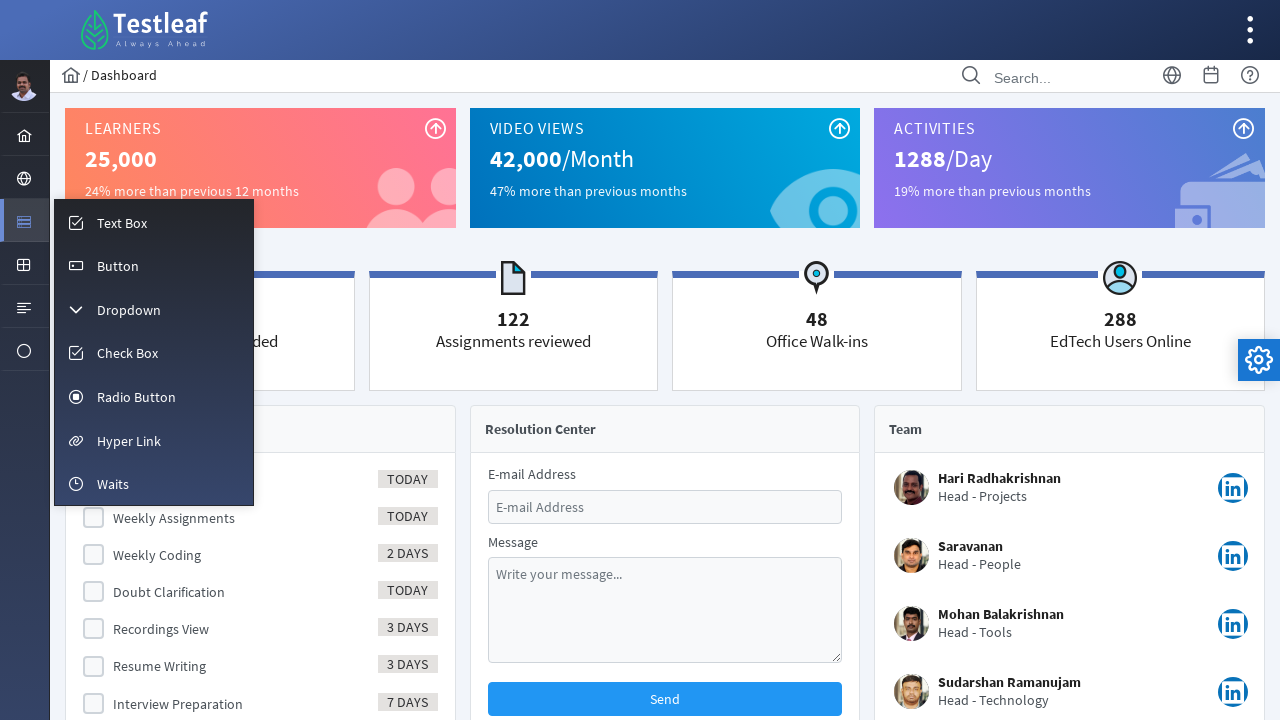

Clicked on Text Box submenu at (122, 223) on xpath=//span[text()='Text Box']
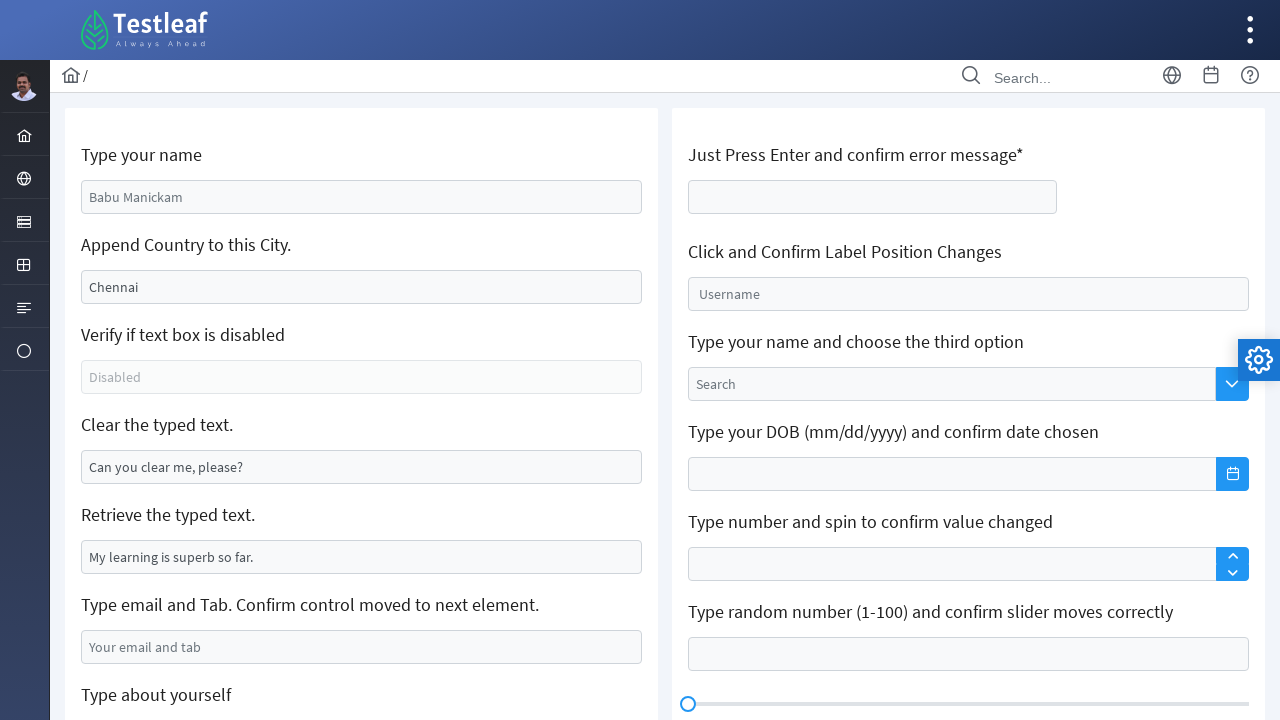

Filled toolbar input field with value '23' on #j_idt106\:j_idt118_input
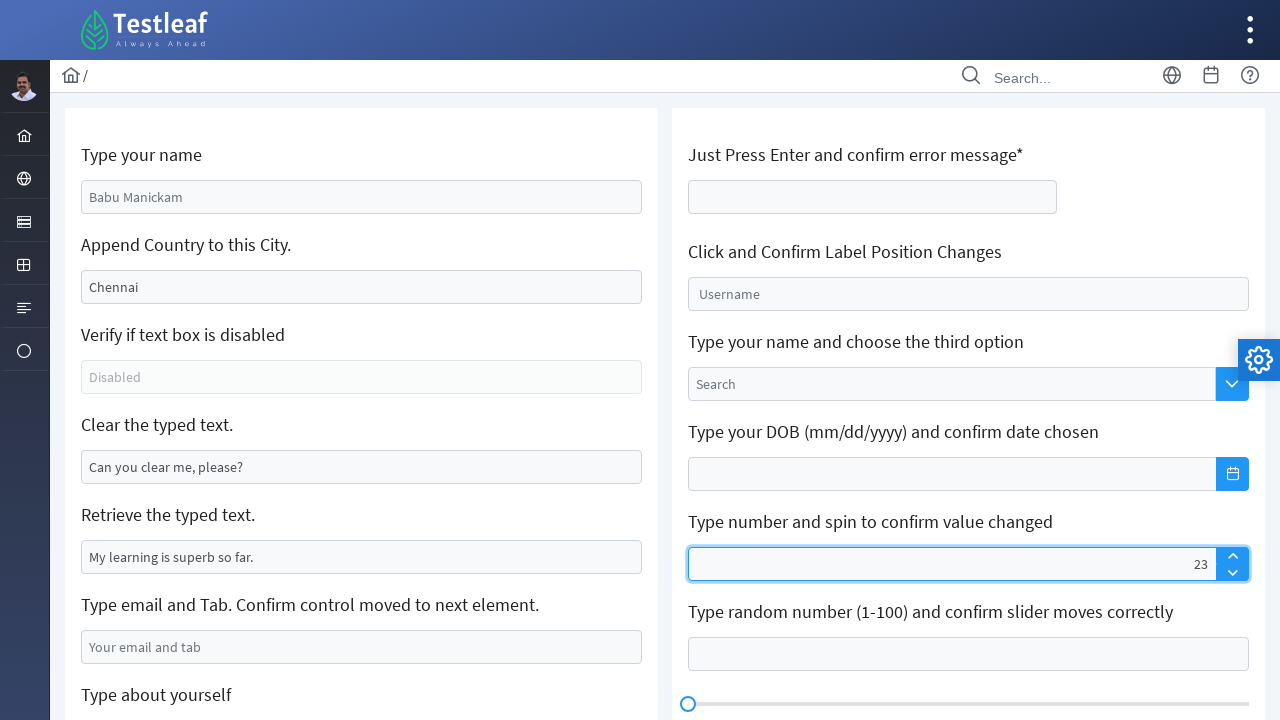

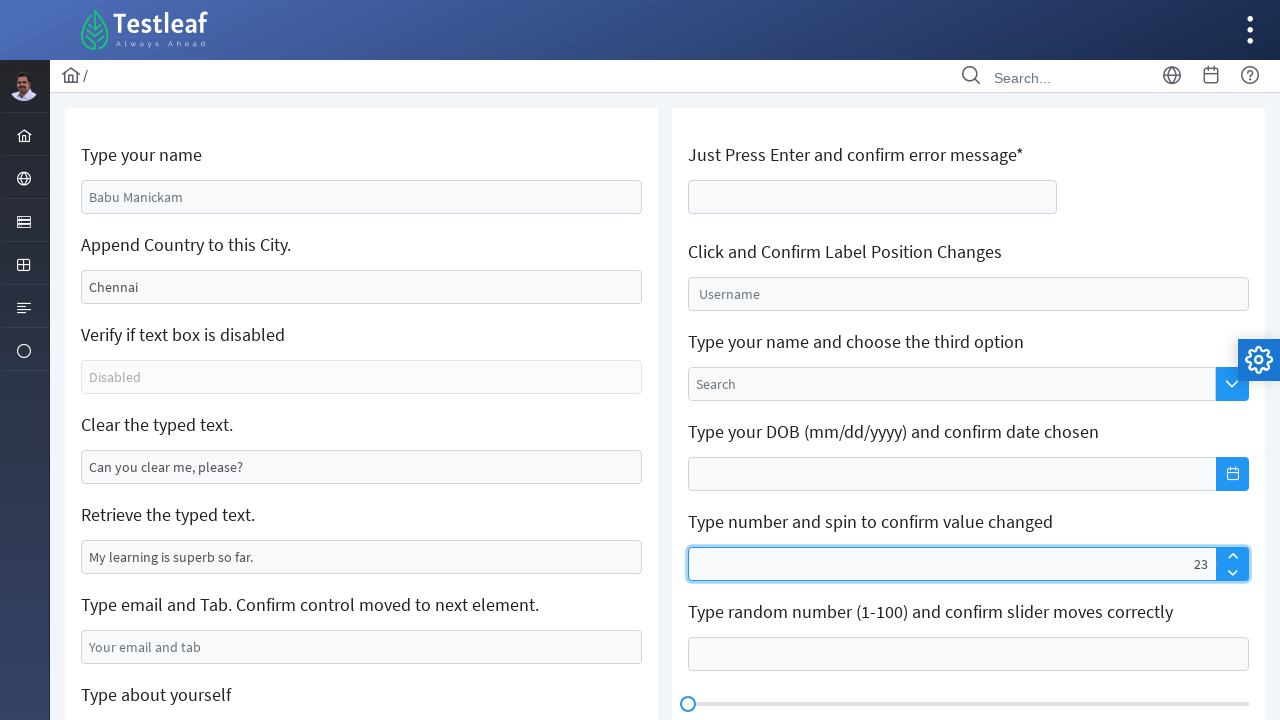